Navigates to a page, clicks on a dynamically calculated link, fills out a form with personal information, and submits it

Starting URL: http://suninjuly.github.io/find_link_text

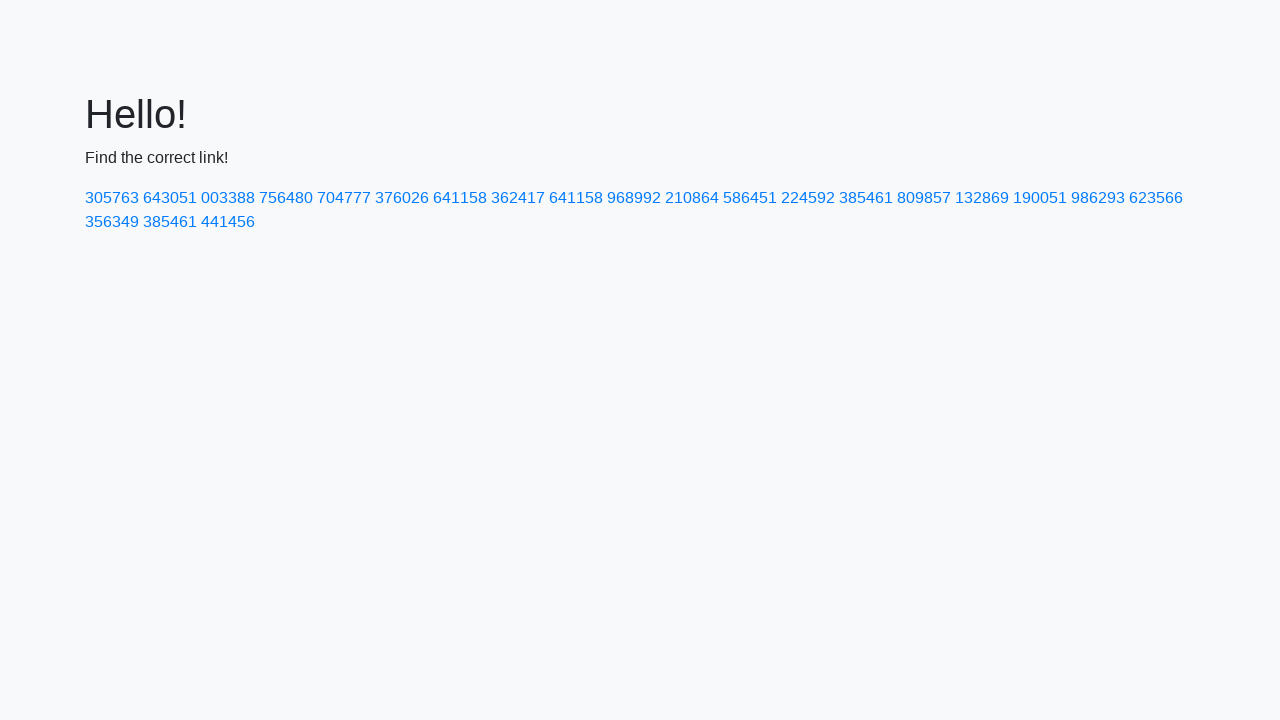

Calculated link text using mathematical formula
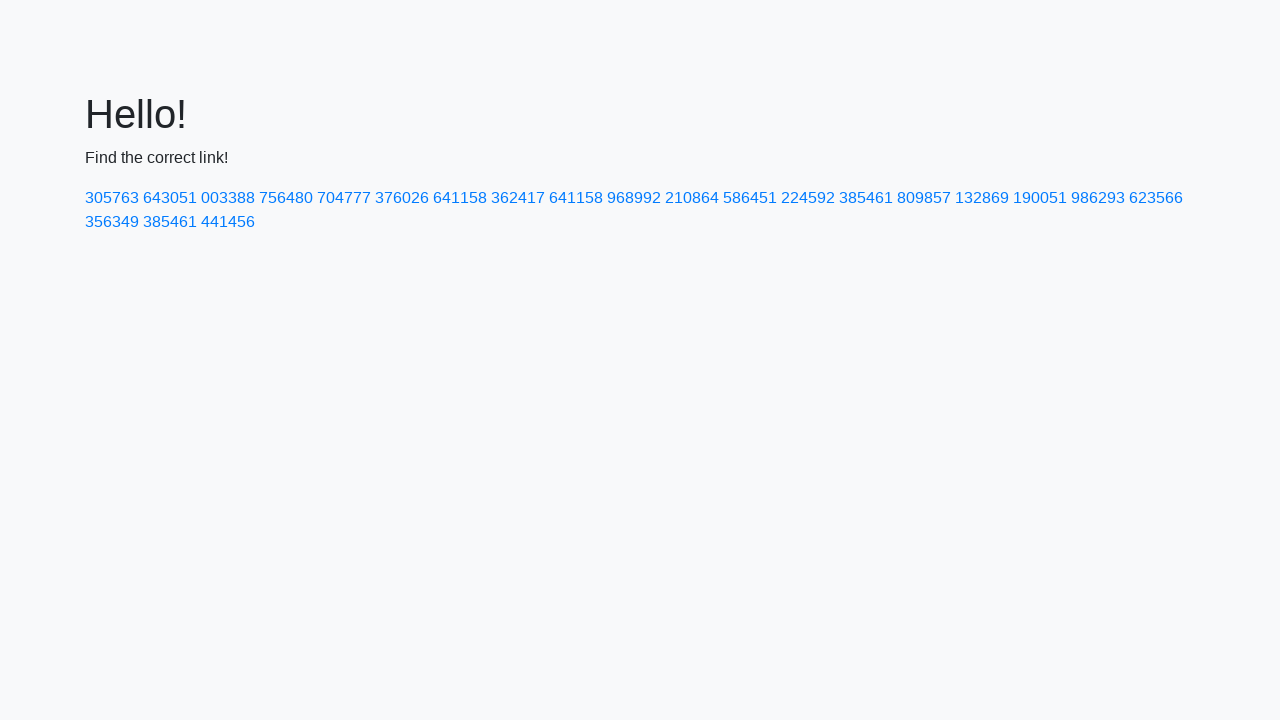

Clicked dynamically calculated link with text '224592' at (808, 198) on a:text('224592')
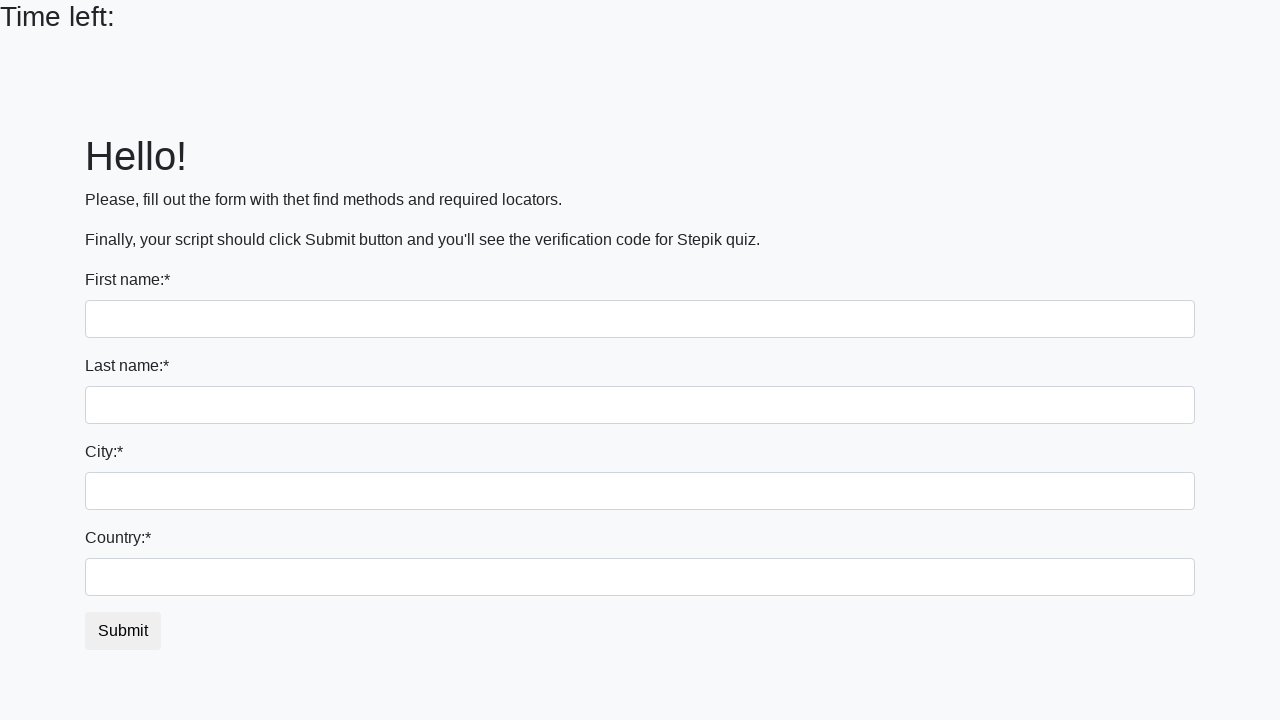

Filled first name field with 'Vyacheslav' on form>div:nth-child(1)>input
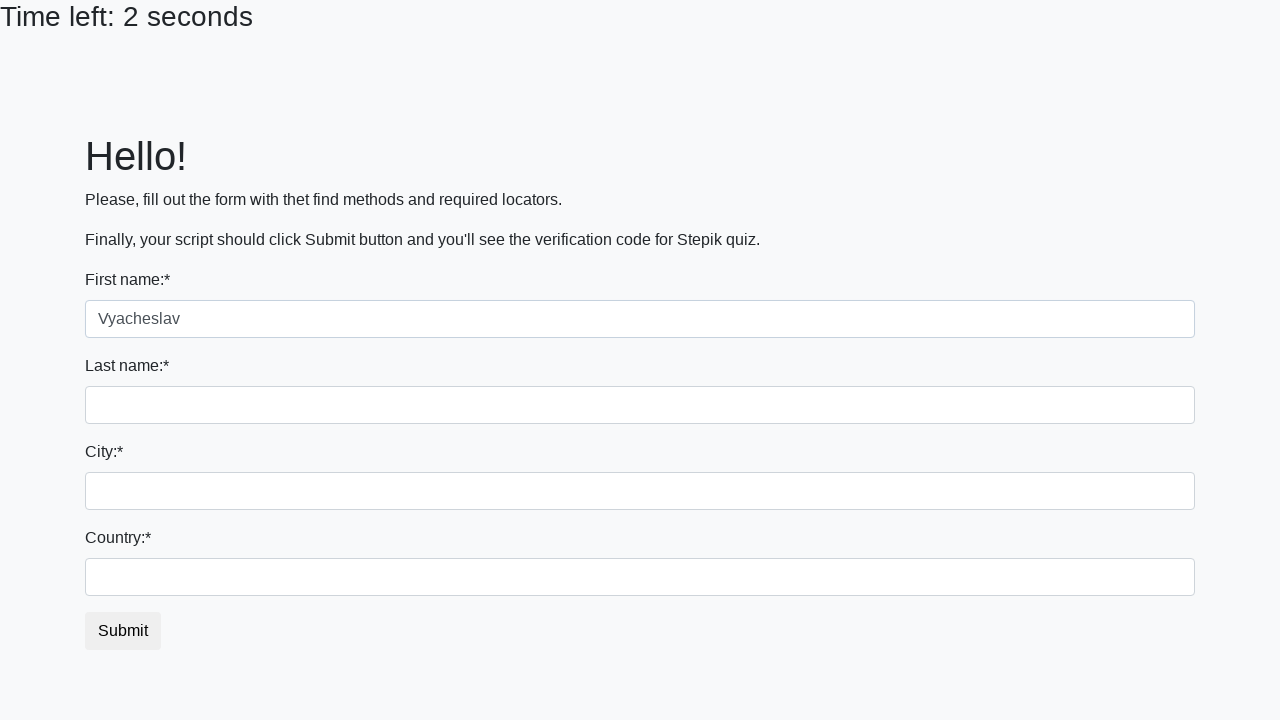

Filled last name field with 'Ershov' on input[name='last_name']
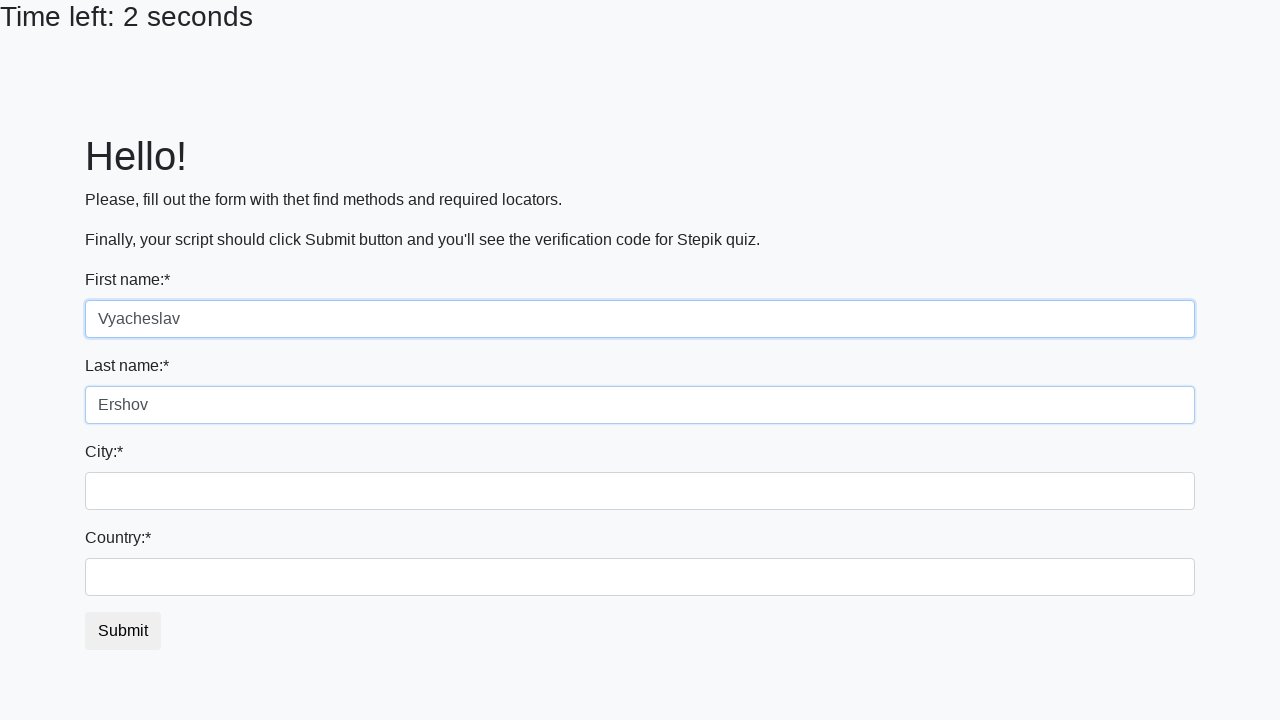

Filled city field with 'Irkutsk' on .city
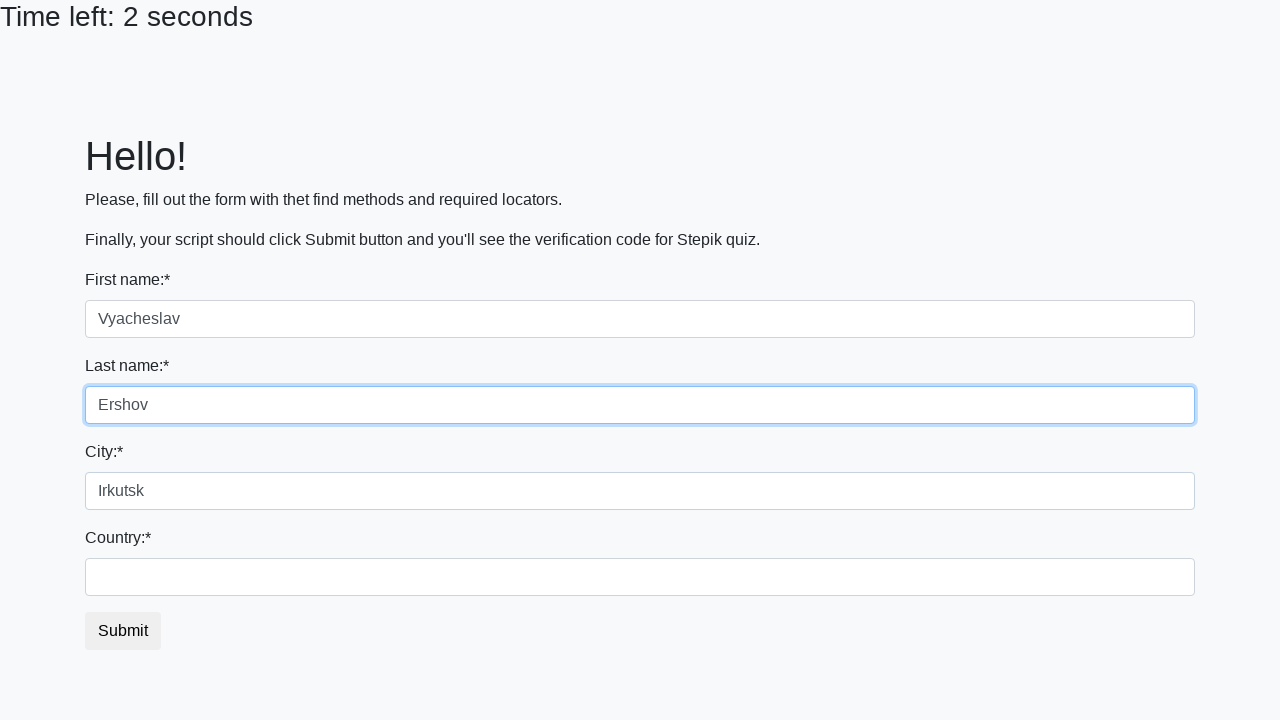

Filled country field with 'Russia' on #country
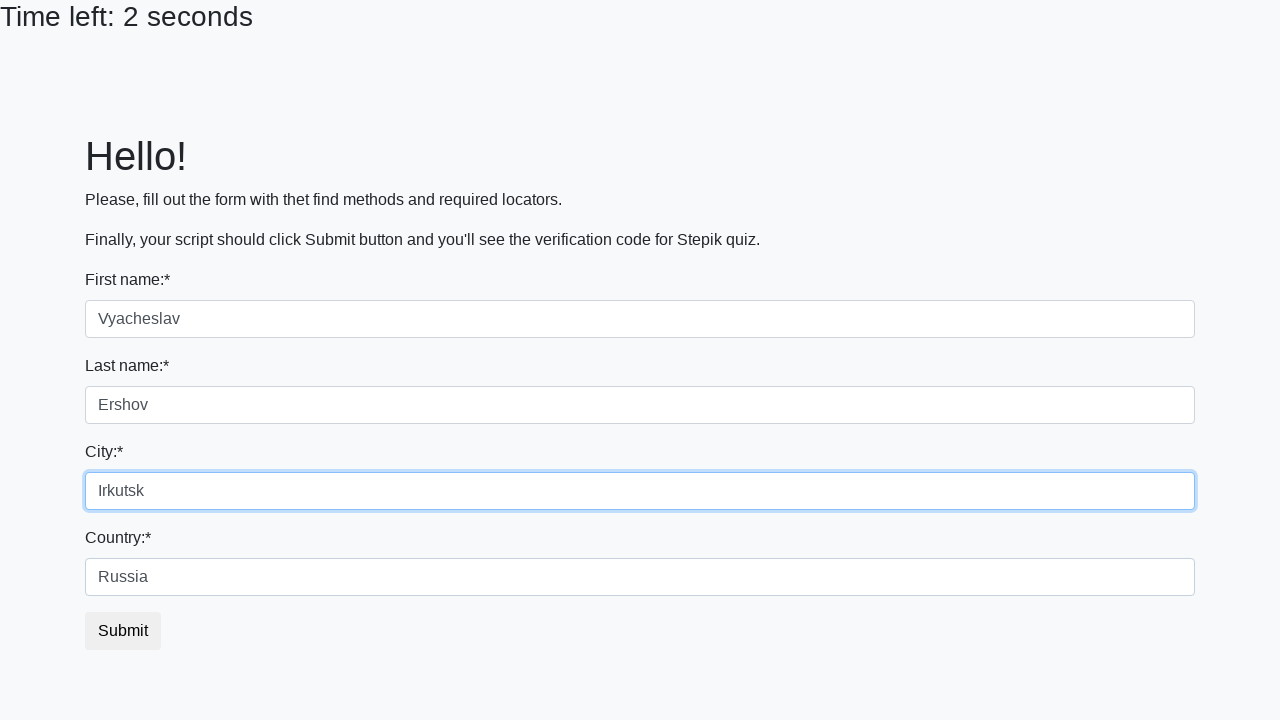

Clicked submit button to submit the form at (123, 631) on .btn
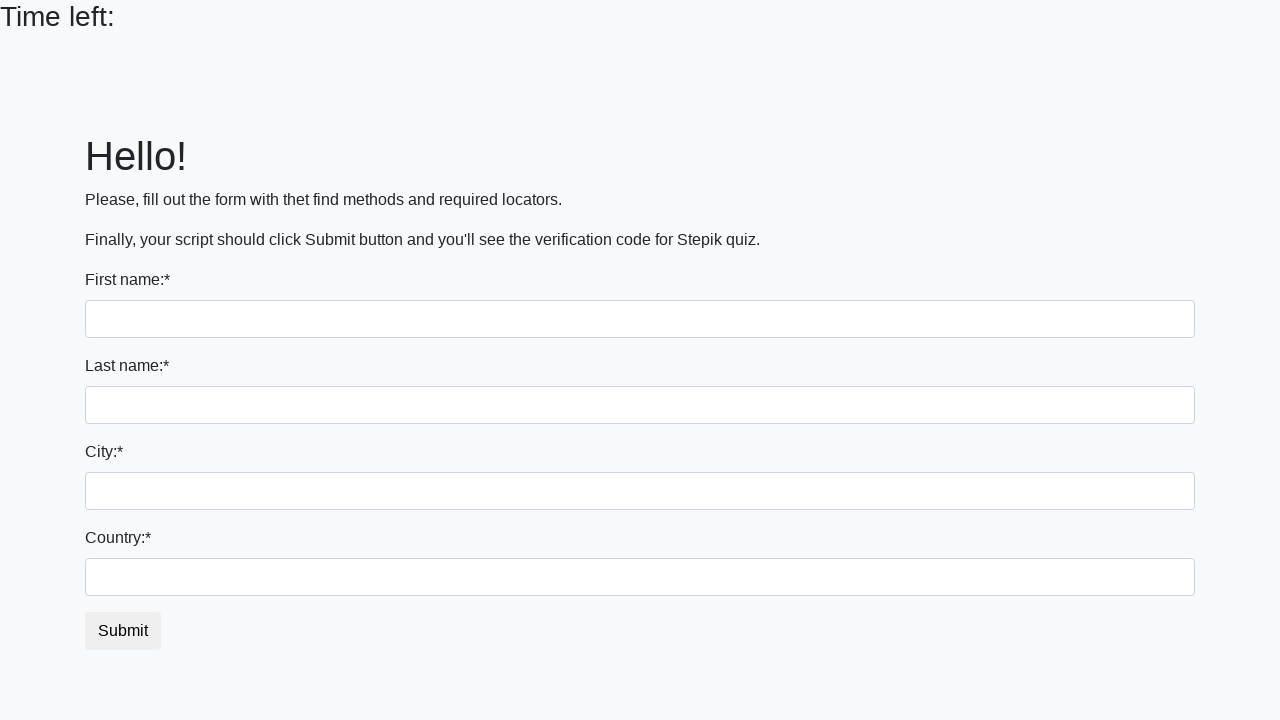

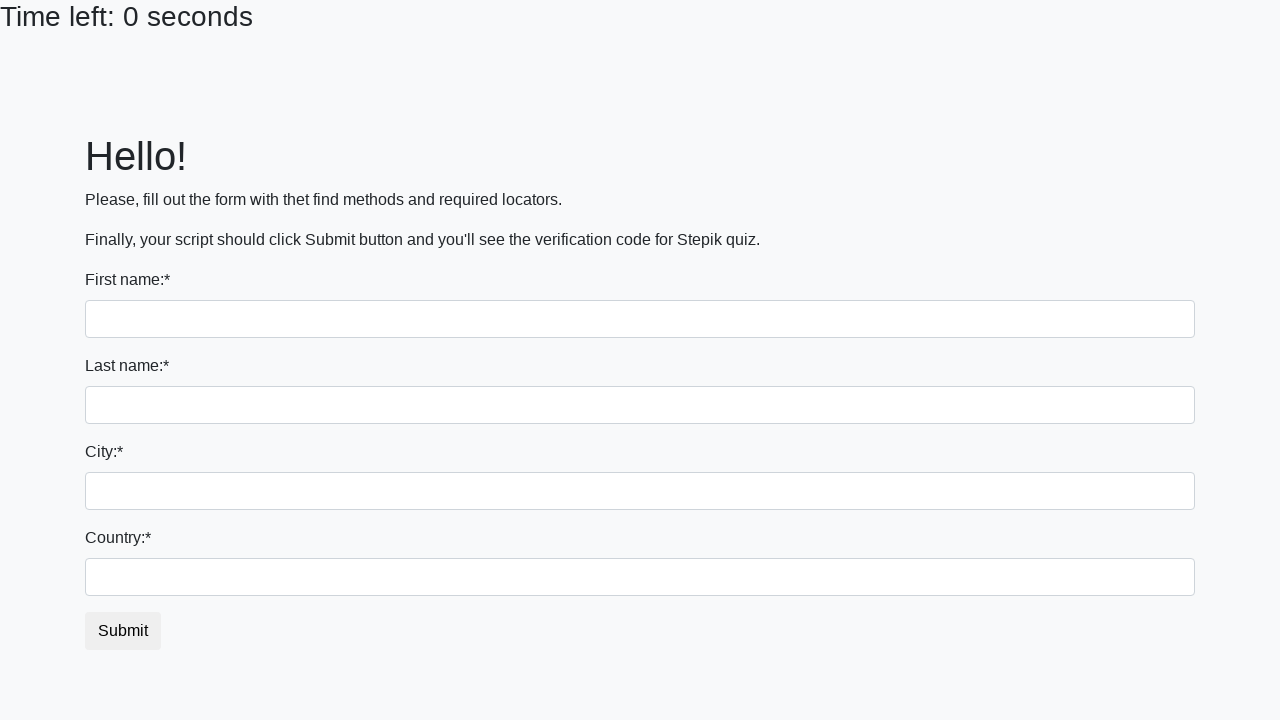